Clicks on the Phones category and verifies that phone products are displayed correctly.

Starting URL: https://www.demoblaze.com

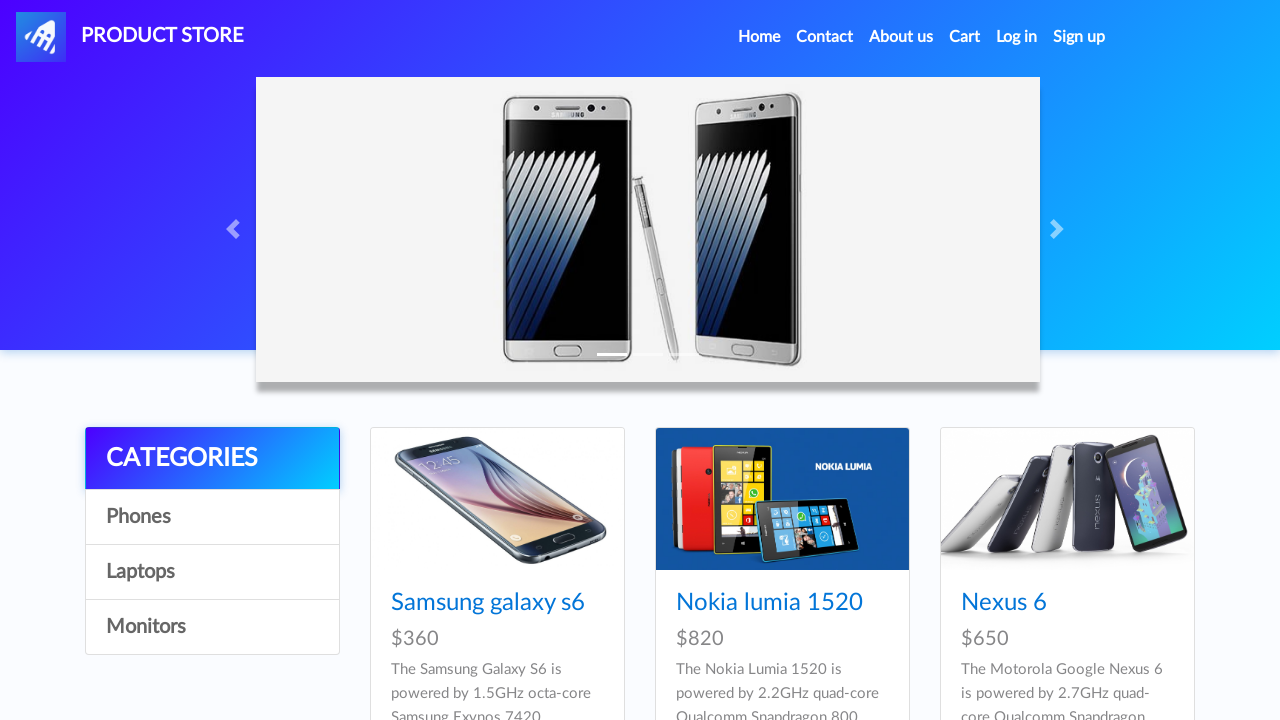

Clicked on Phones category at (212, 517) on a:has-text('Phones')
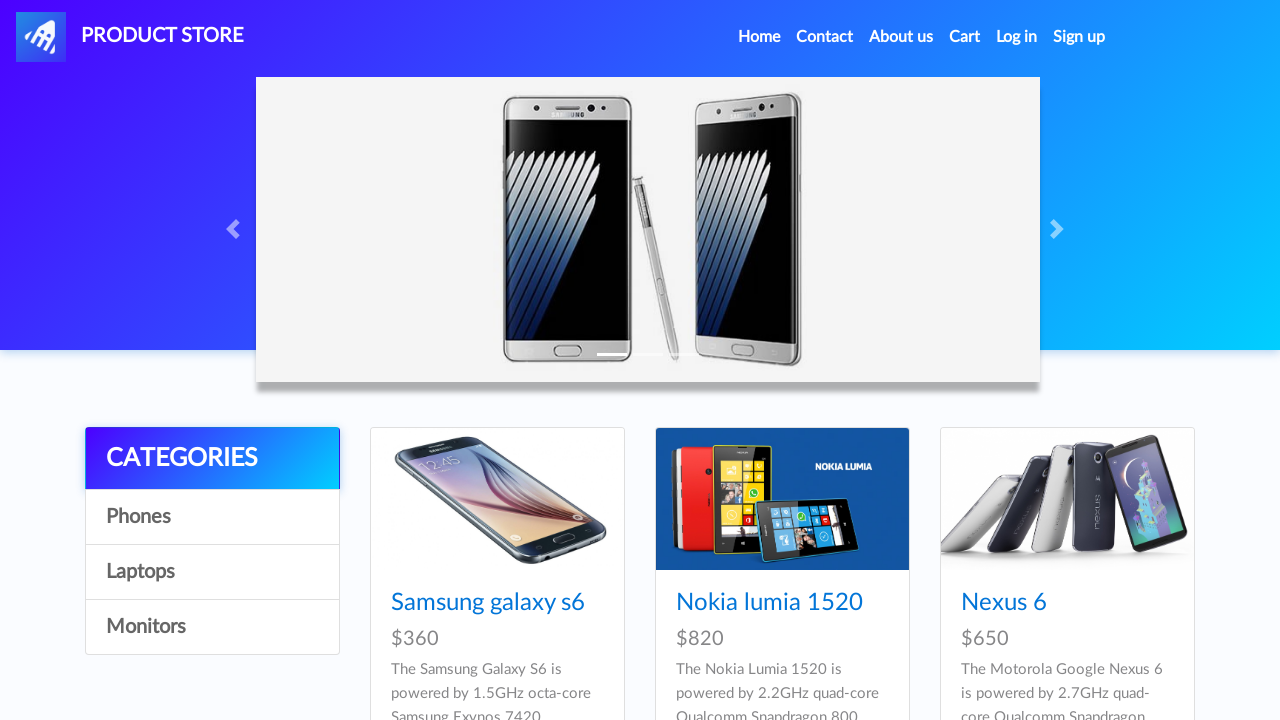

Product cards loaded successfully
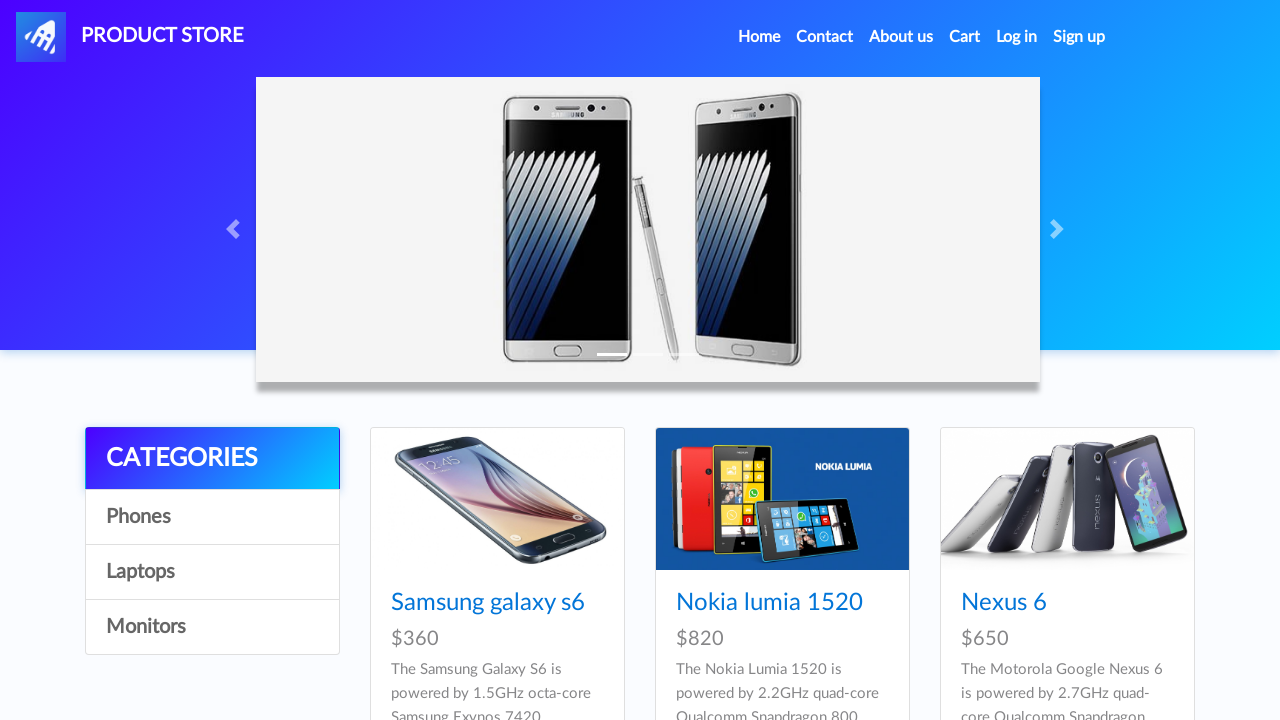

Retrieved all product titles from the Phones category
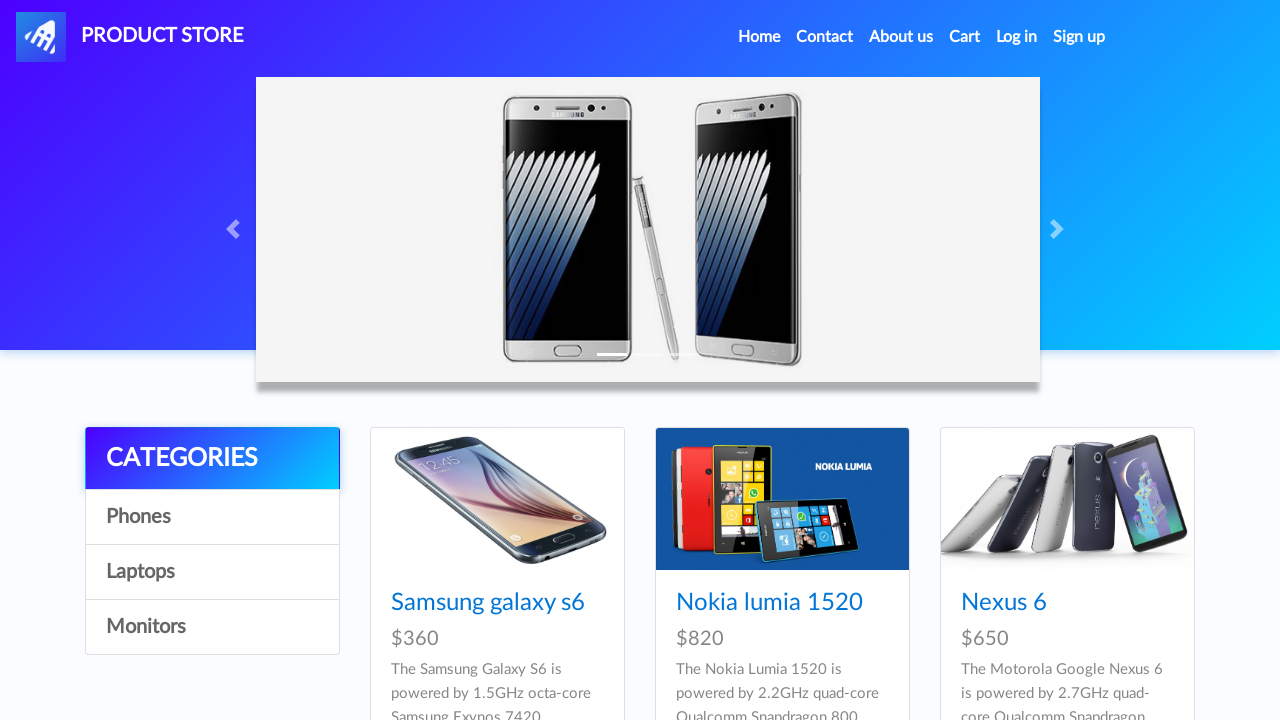

Verified phone product 'Samsung galaxy s6' is displayed
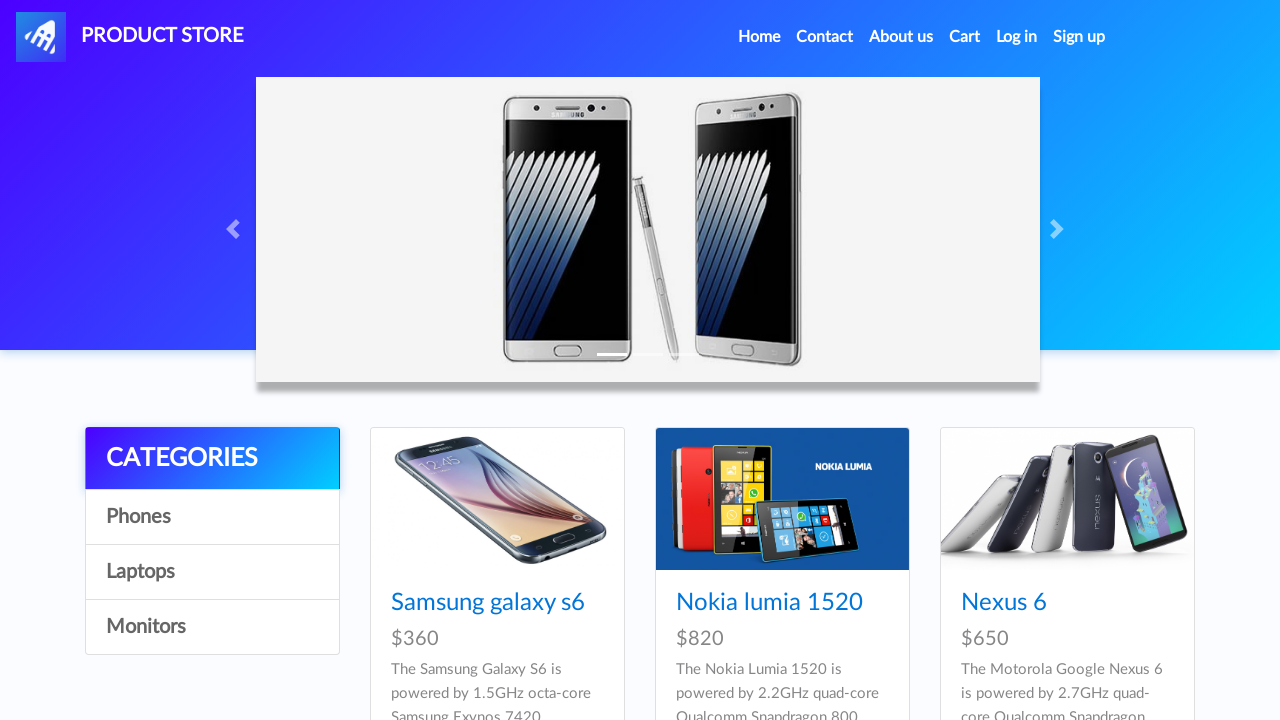

Verified phone product 'Nokia lumia 1520' is displayed
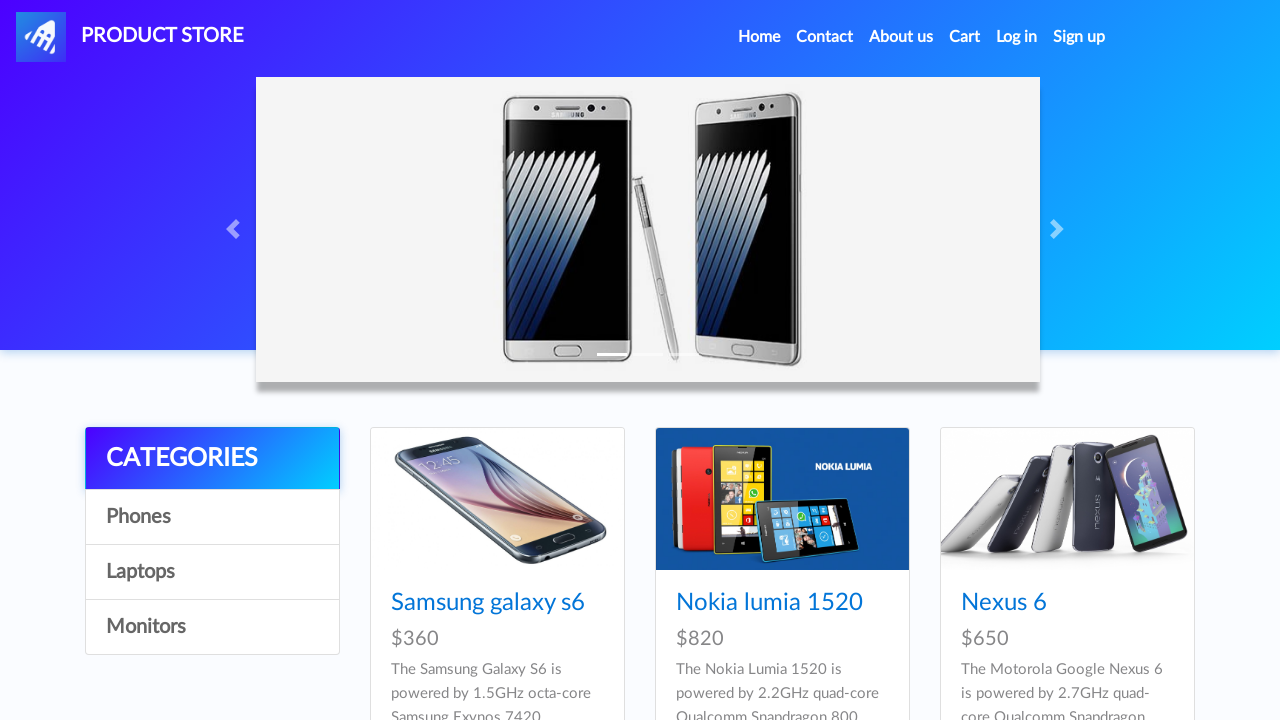

Verified phone product 'Nexus 6' is displayed
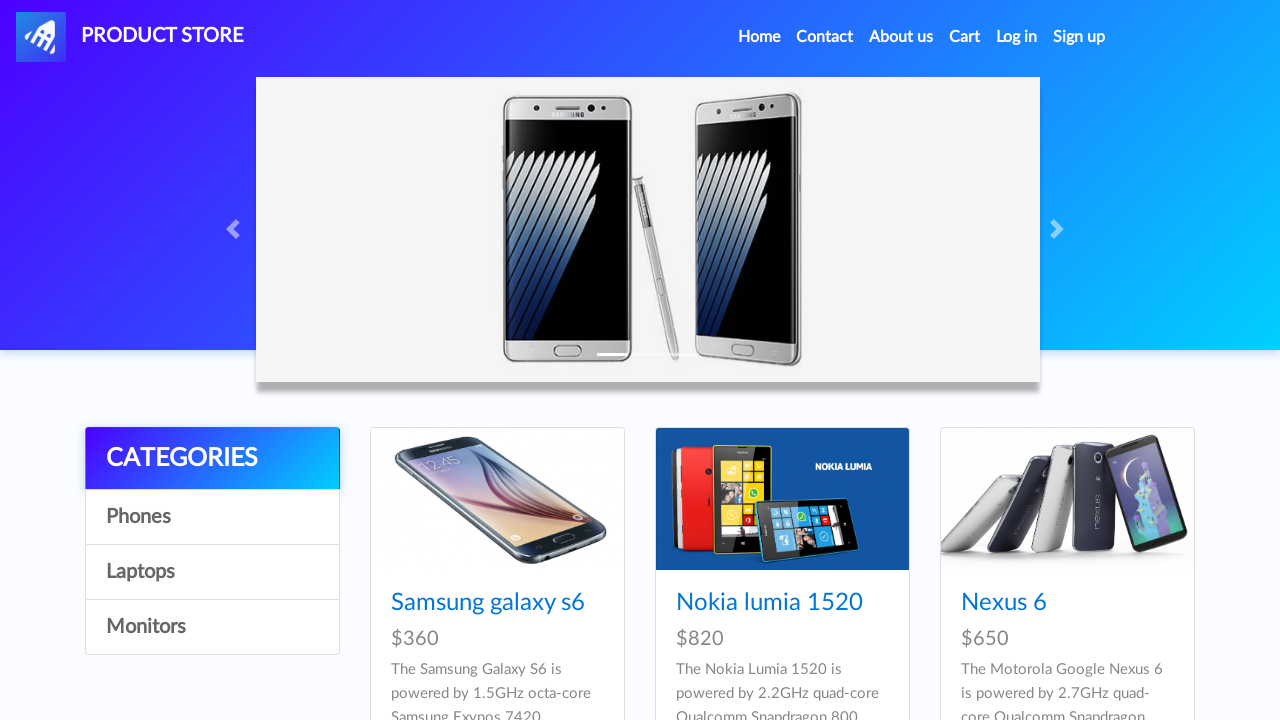

Verified phone product 'Samsung galaxy s7' is displayed
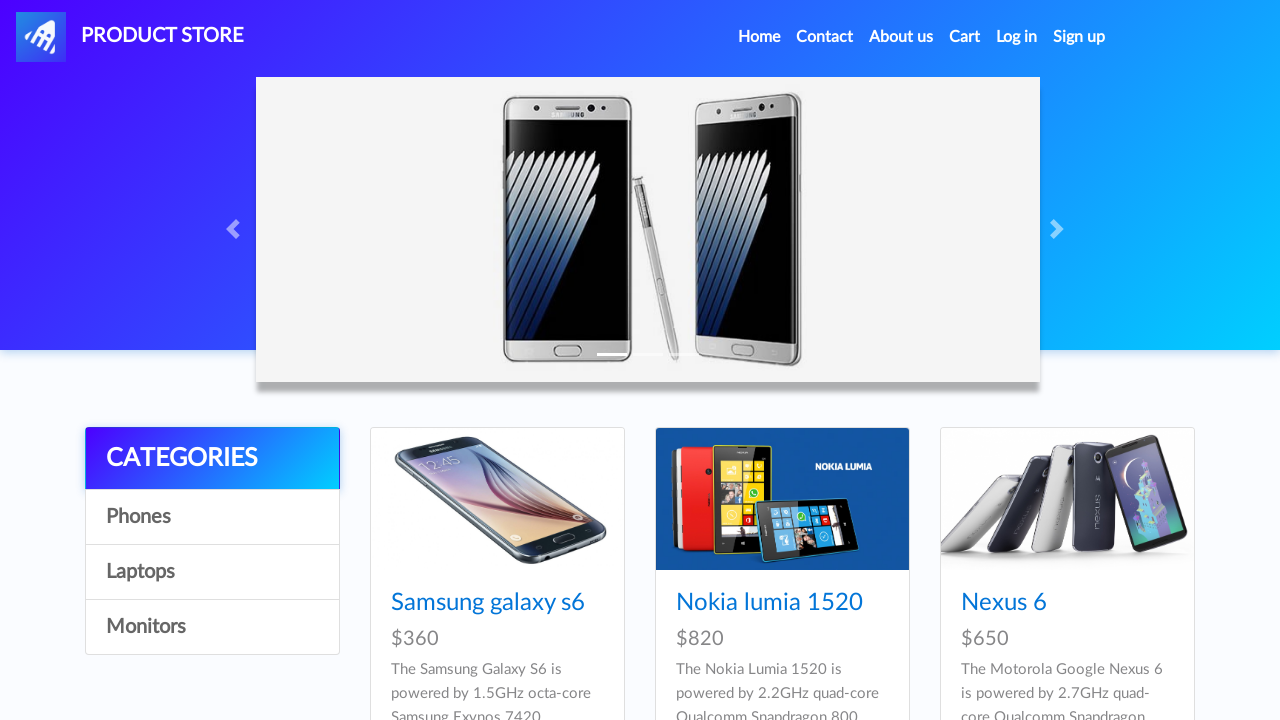

Verified phone product 'Iphone 6 32gb' is displayed
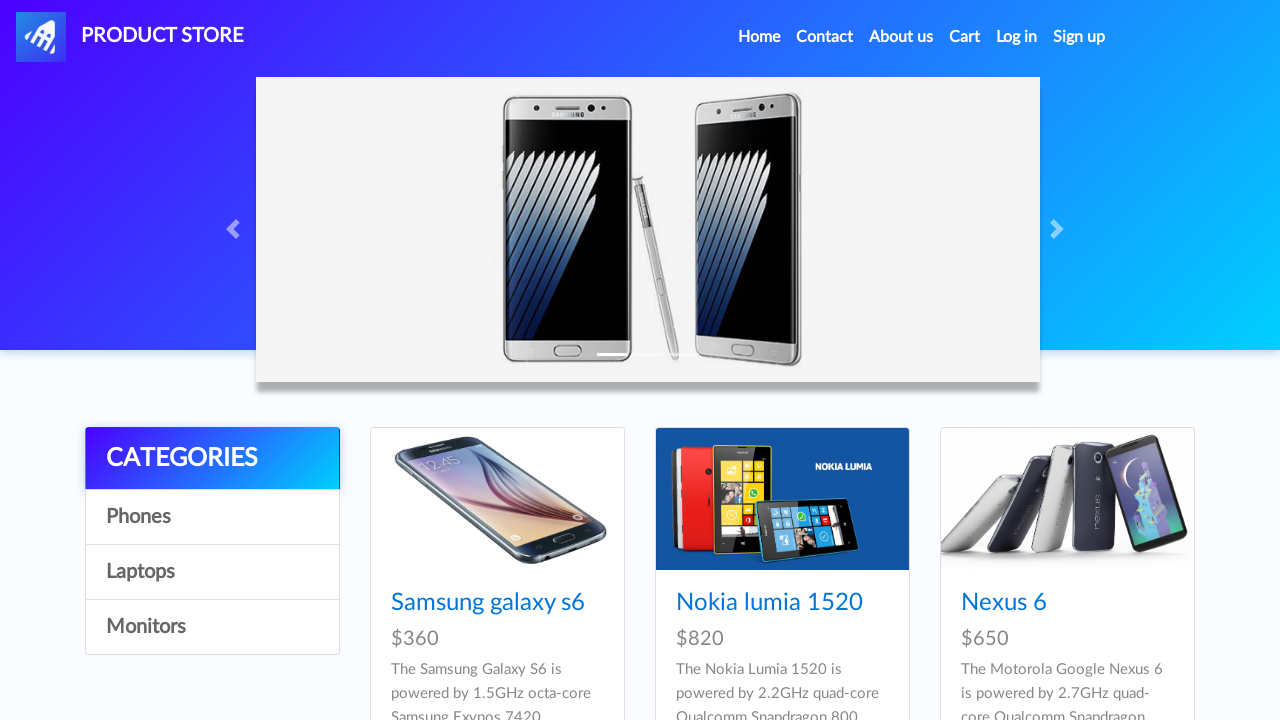

Verified phone product 'Sony xperia z5' is displayed
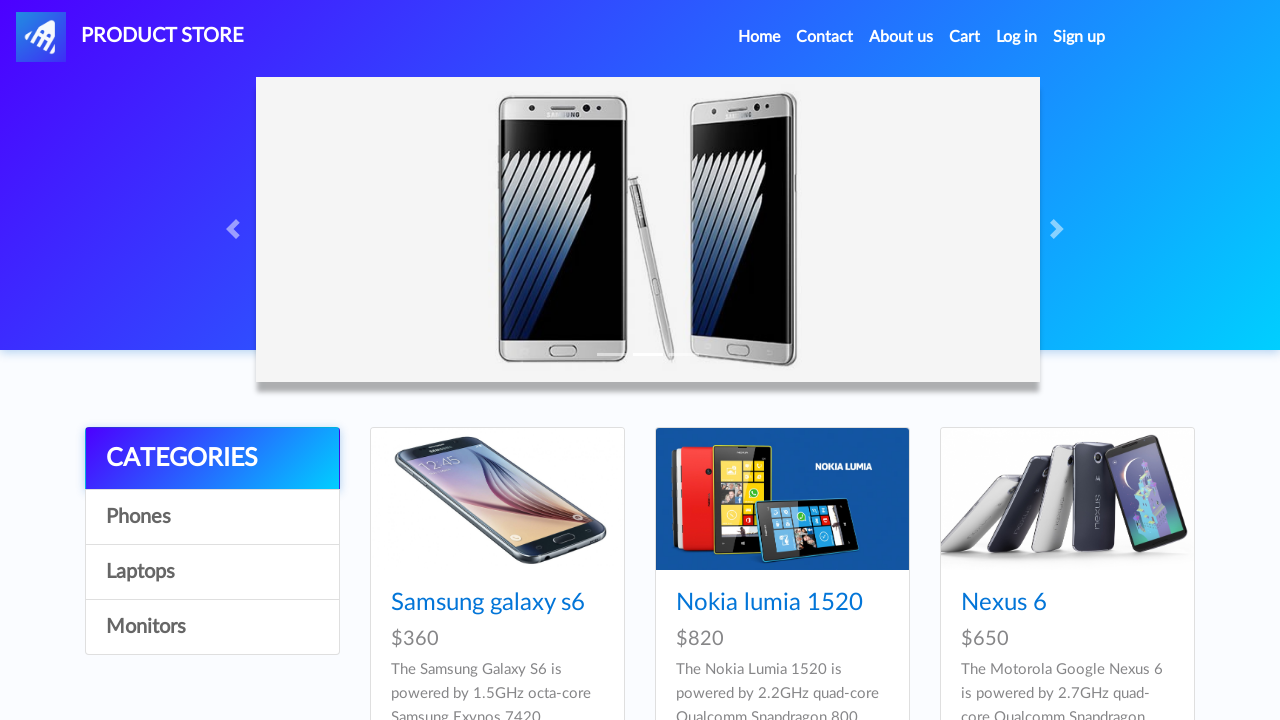

Verified phone product 'HTC One M9' is displayed
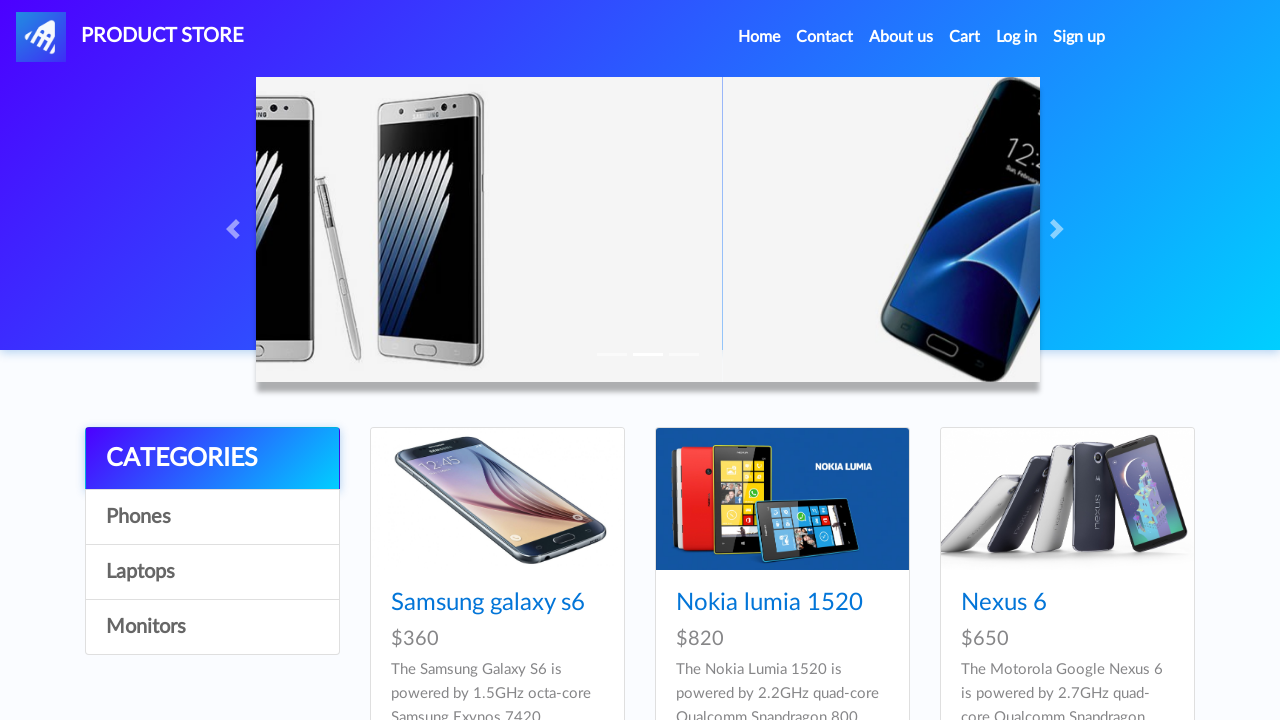

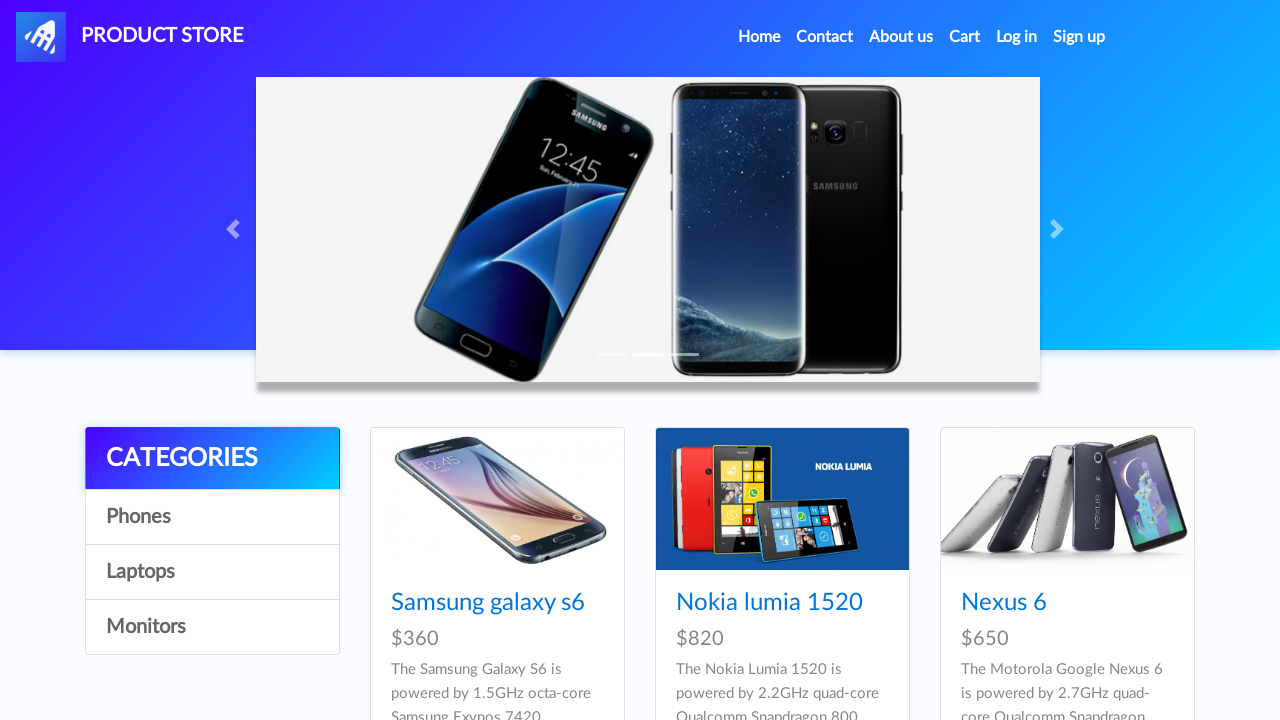